Tests dropdown selection functionality by selecting an option from a multi-select dropdown and refreshing the page

Starting URL: https://demoqa.com/select-menu

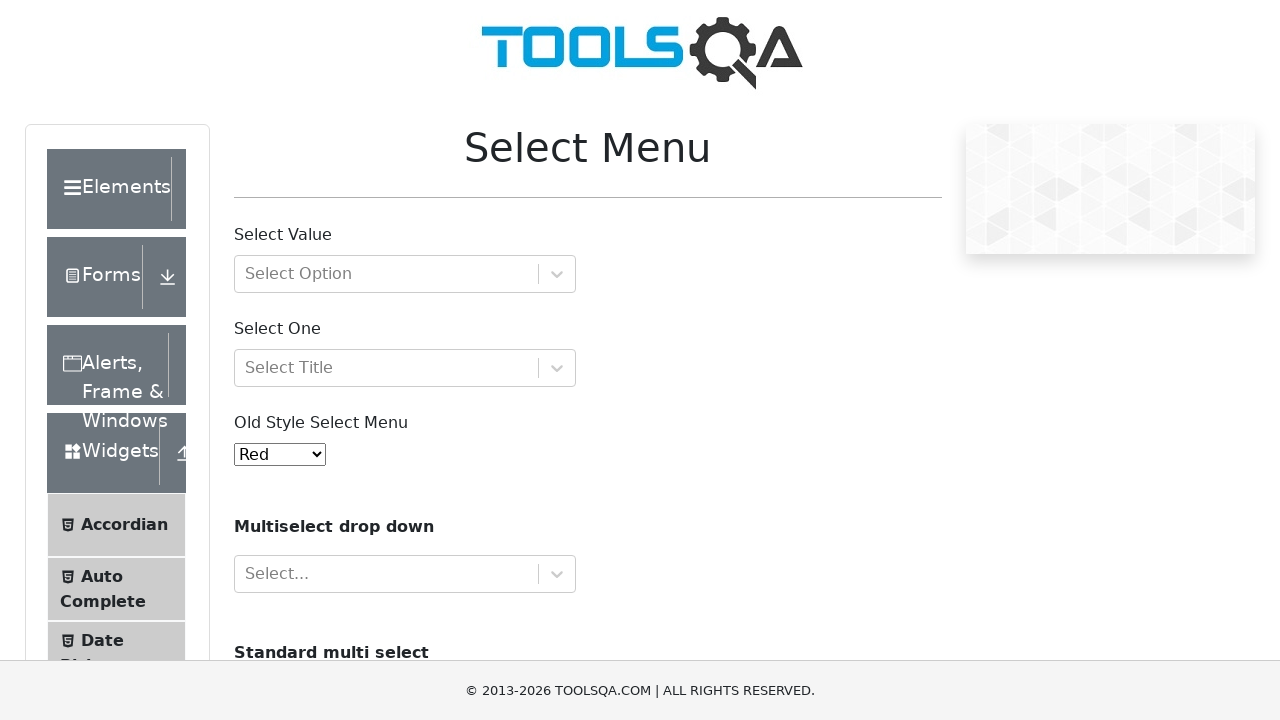

Located the dropdown element with id 'cars'
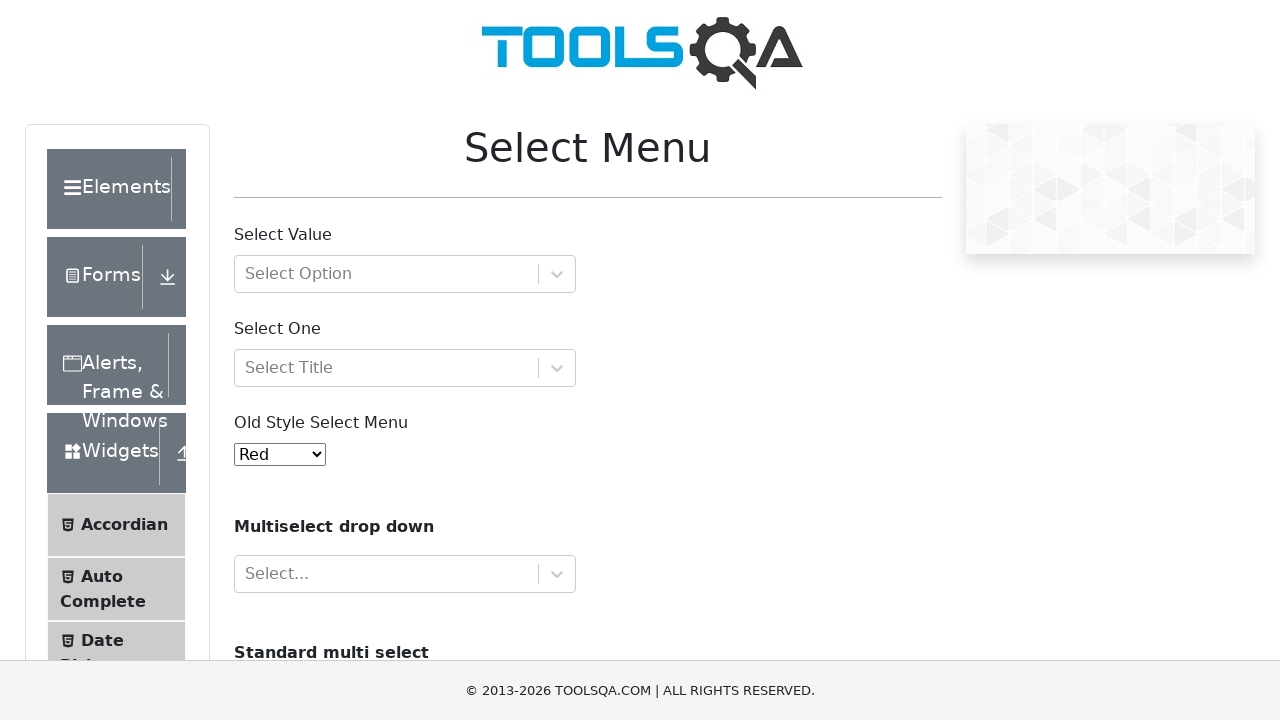

Selected option at index 2 from the multi-select dropdown on #cars
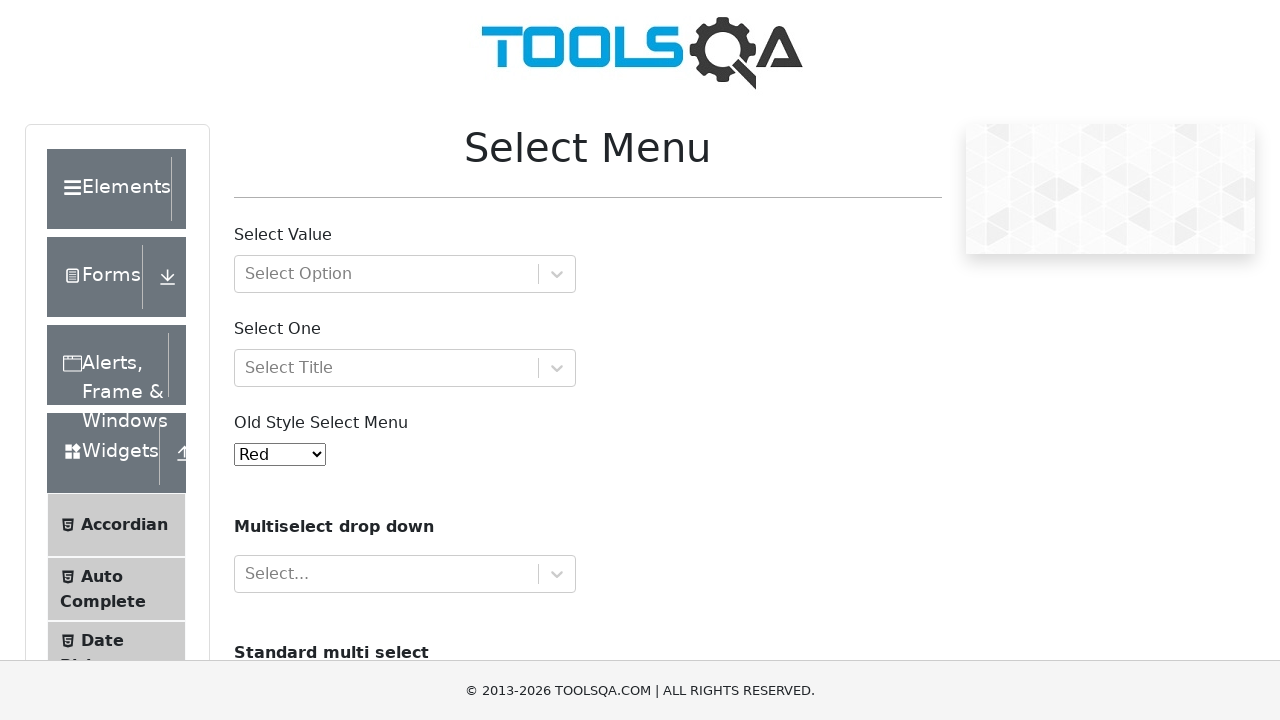

Waited 3 seconds to observe the dropdown selection
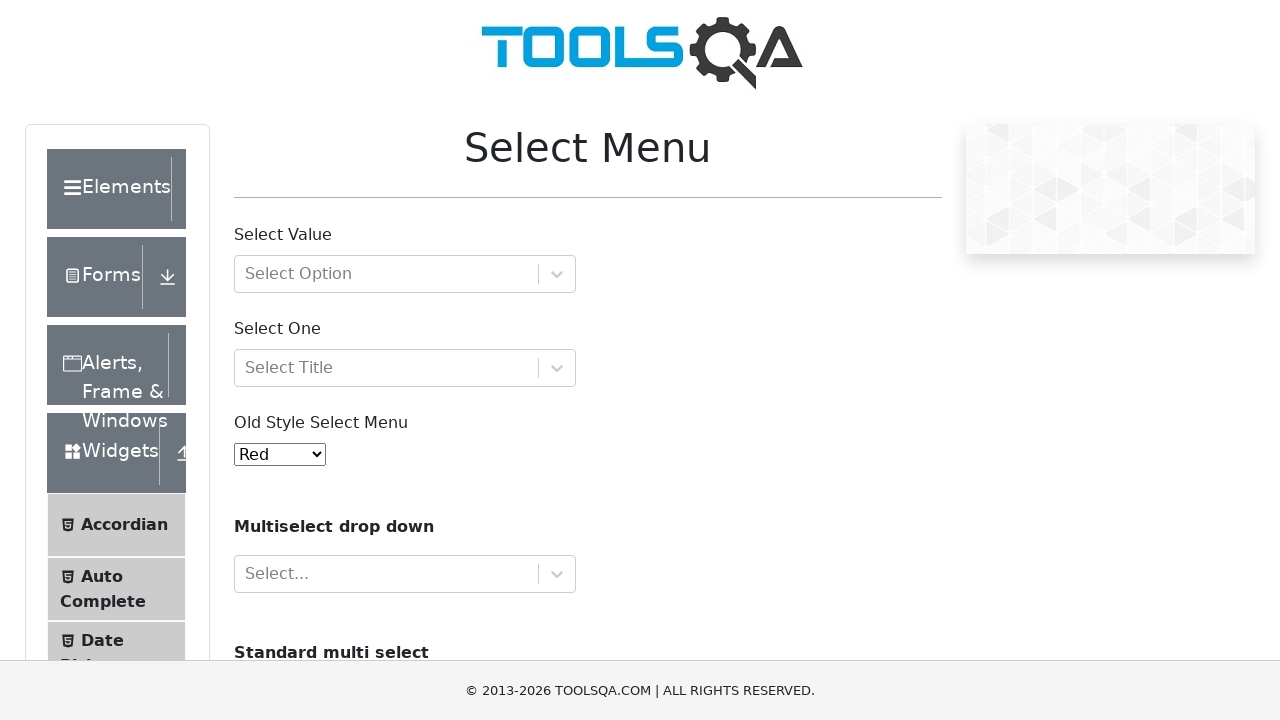

Refreshed the page to test persistence of dropdown selection
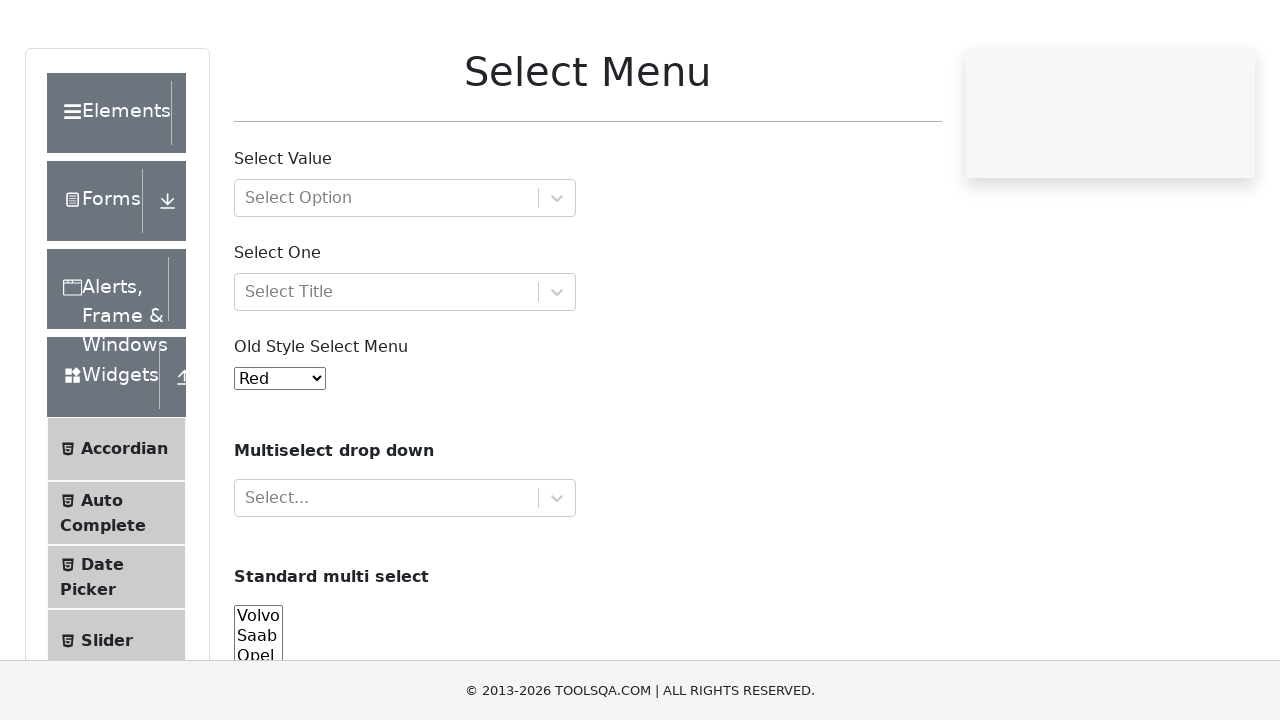

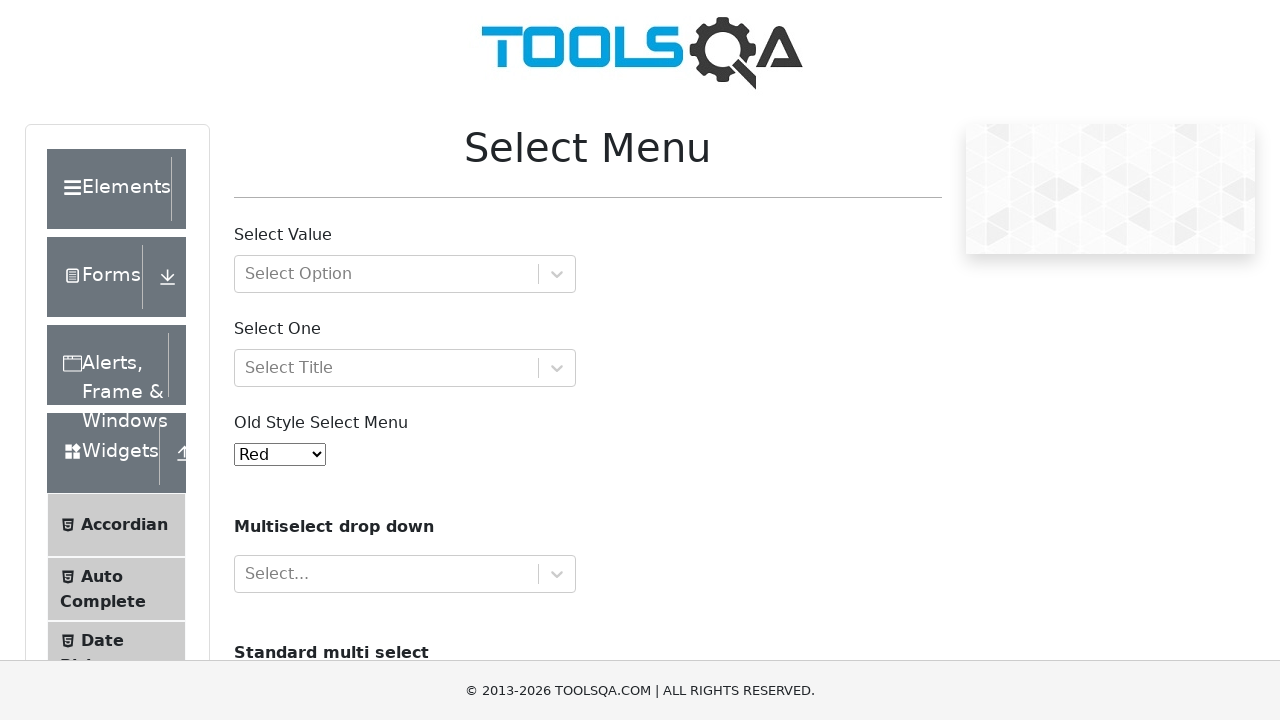